Tests login form validation by submitting with blank credentials and verifying the appropriate error message is displayed

Starting URL: https://www.saucedemo.com/

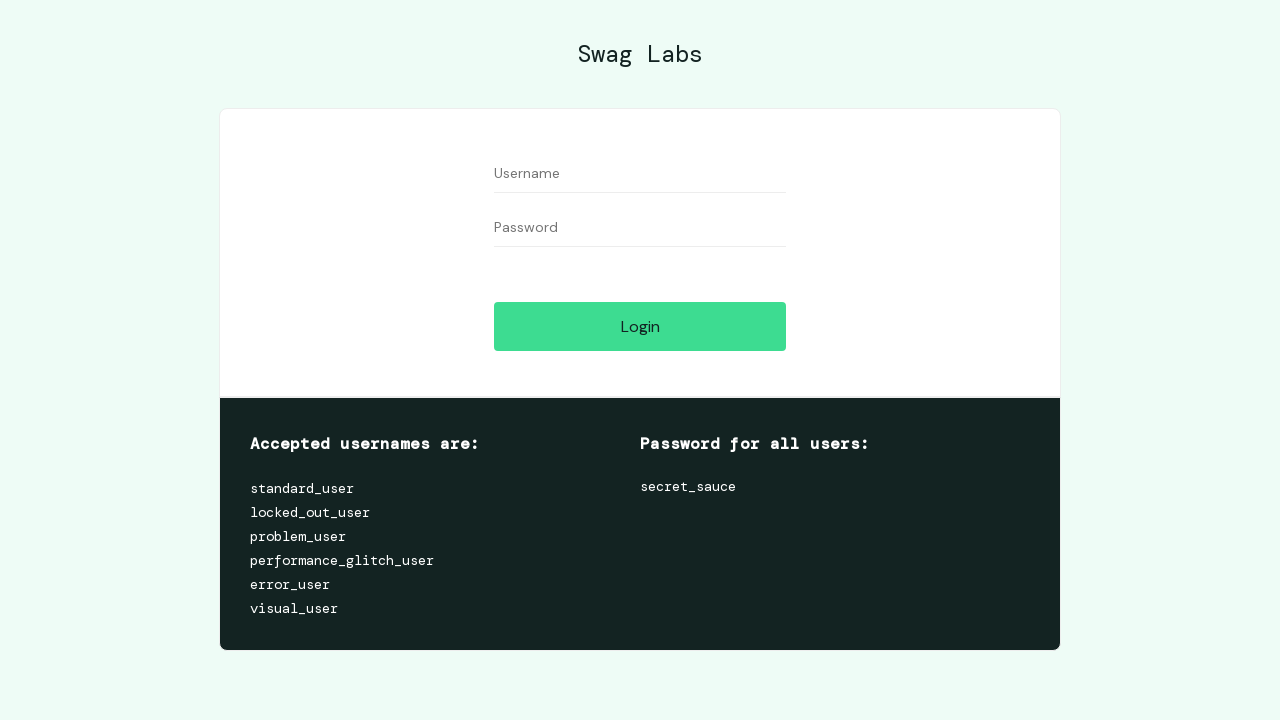

Cleared username field on #user-name
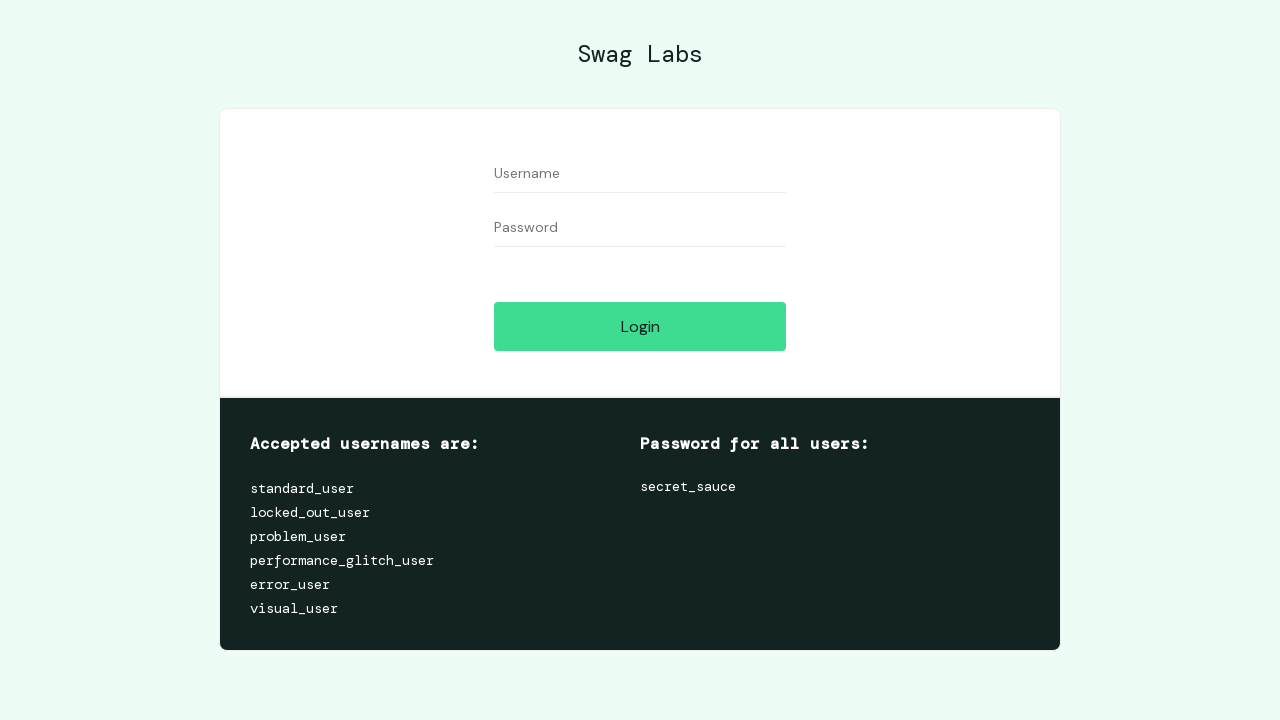

Cleared password field on #password
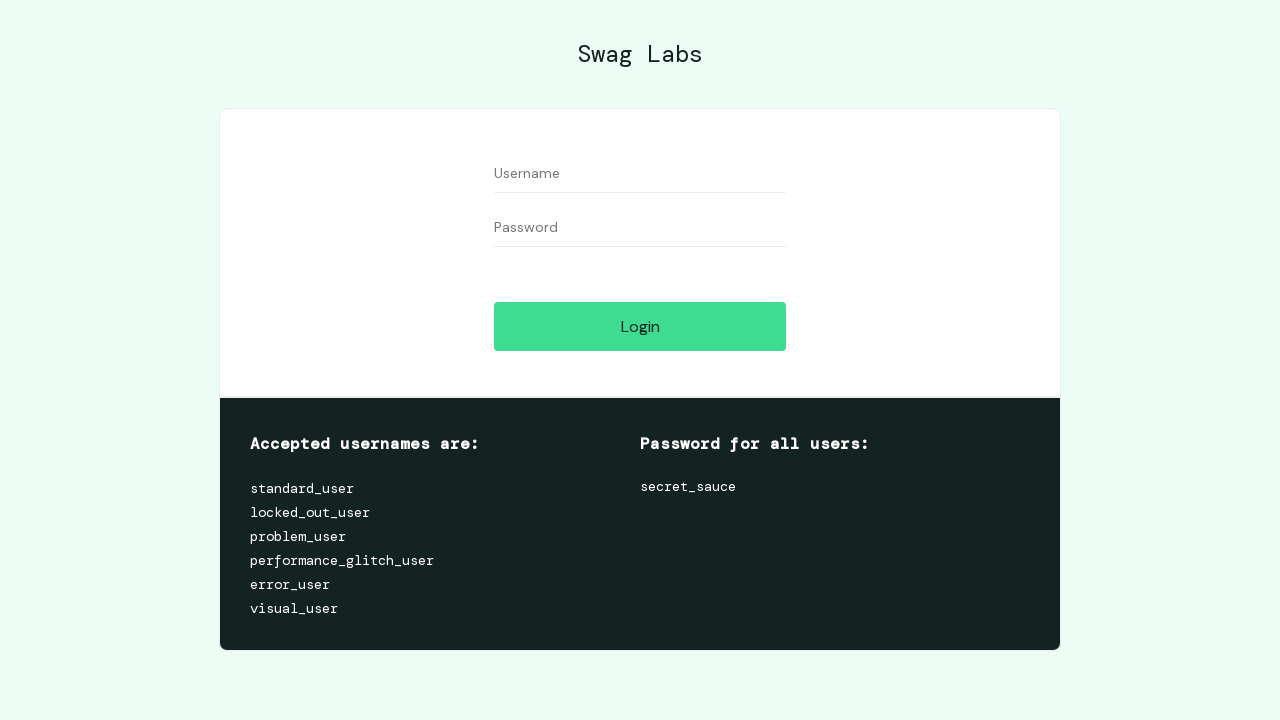

Clicked login button with blank credentials at (640, 326) on #login-button
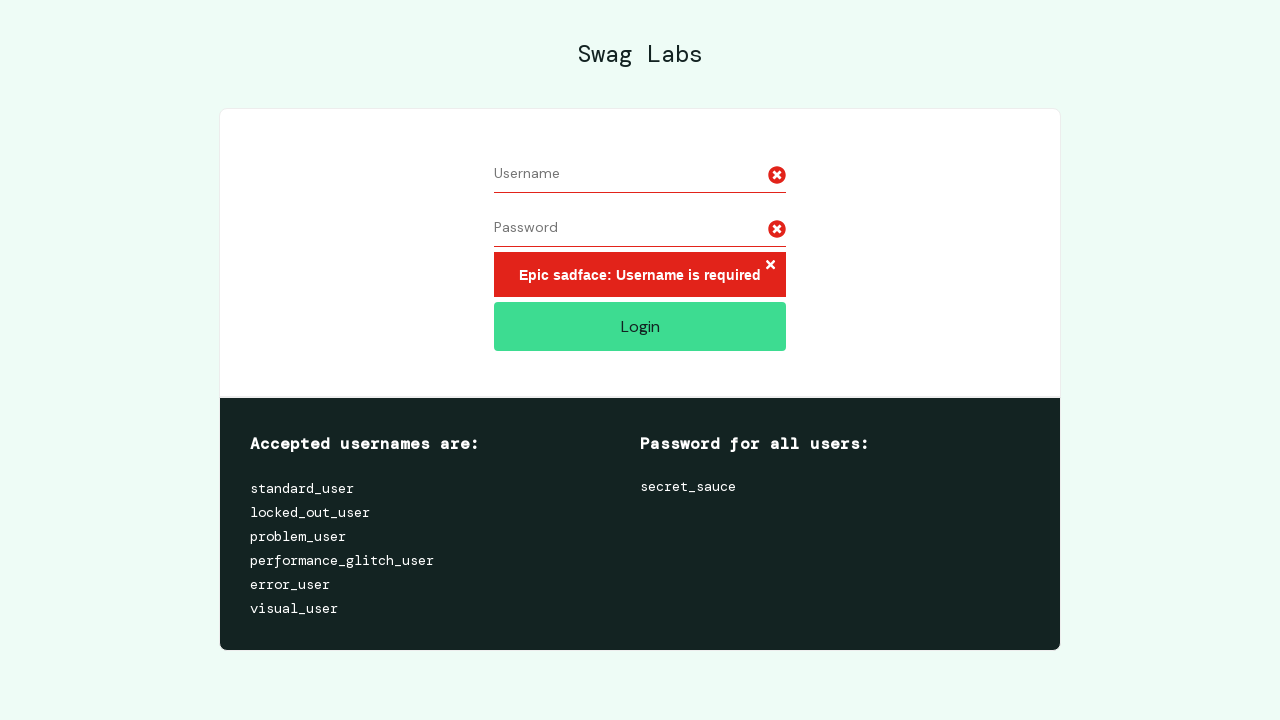

Error message appeared for blank credentials validation
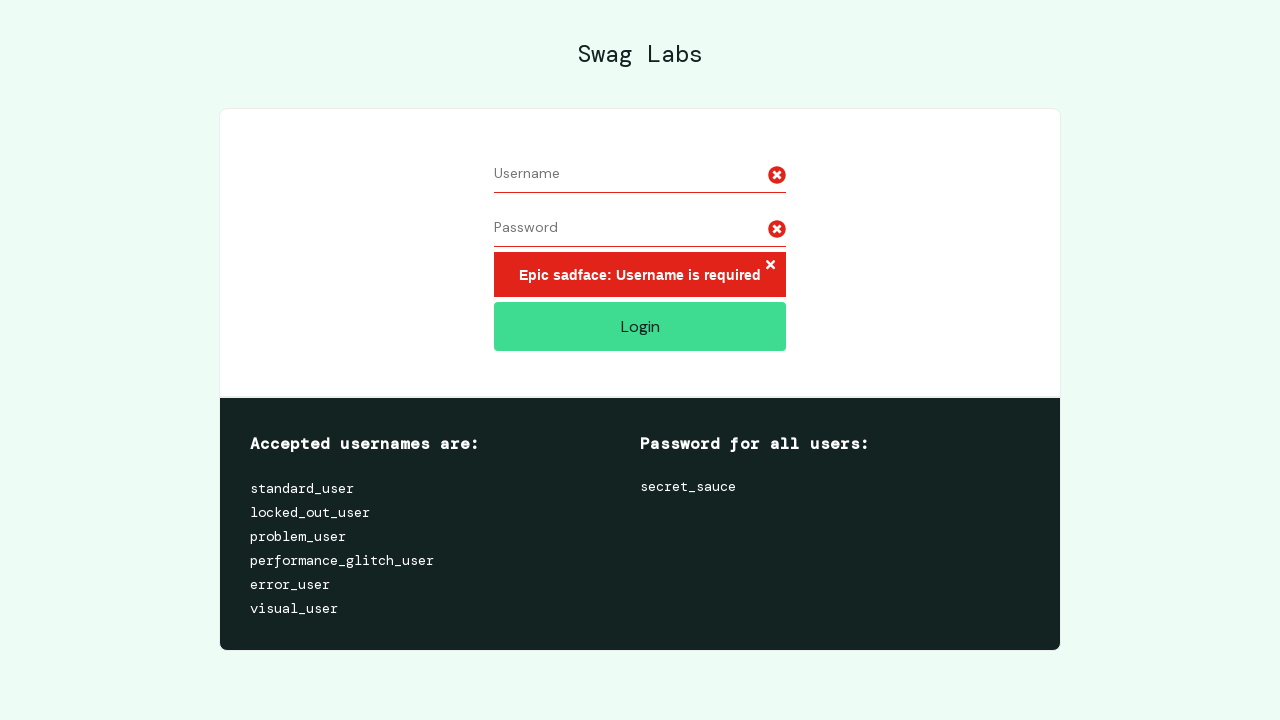

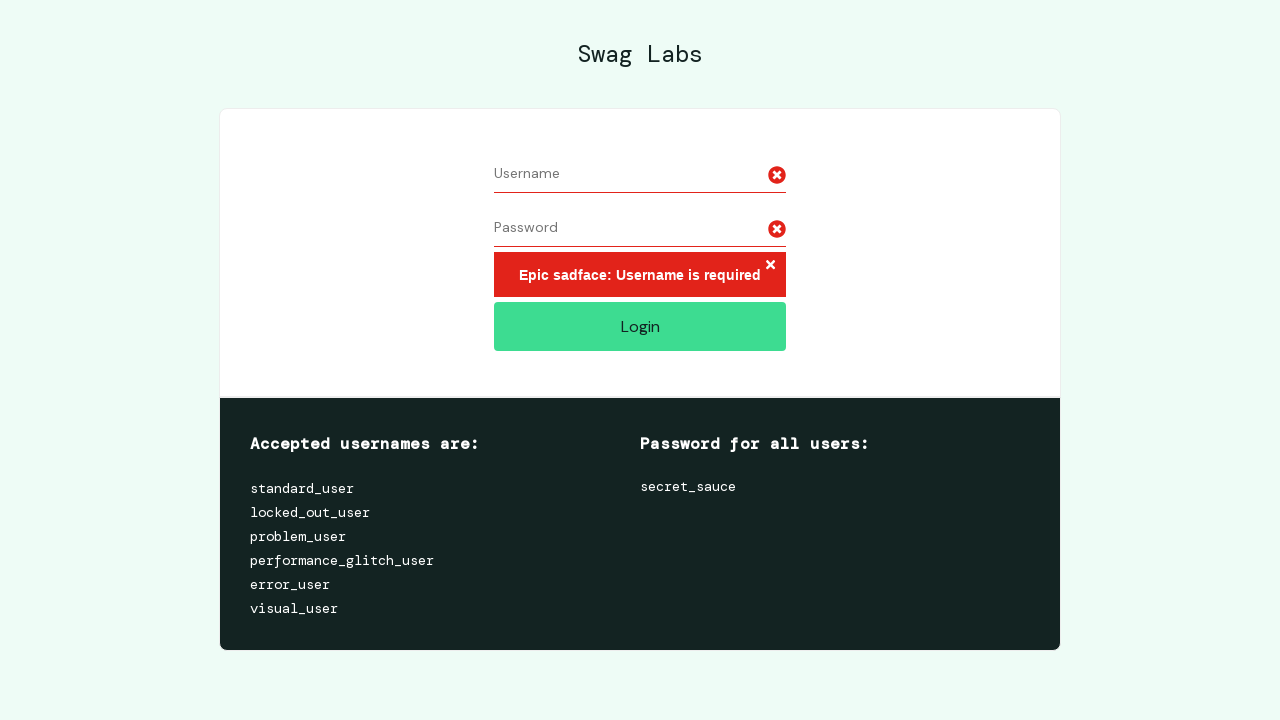